Automates a math quiz by reading two numbers, calculating their sum, selecting the correct answer from a dropdown, and submitting the form

Starting URL: https://suninjuly.github.io/selects1.html

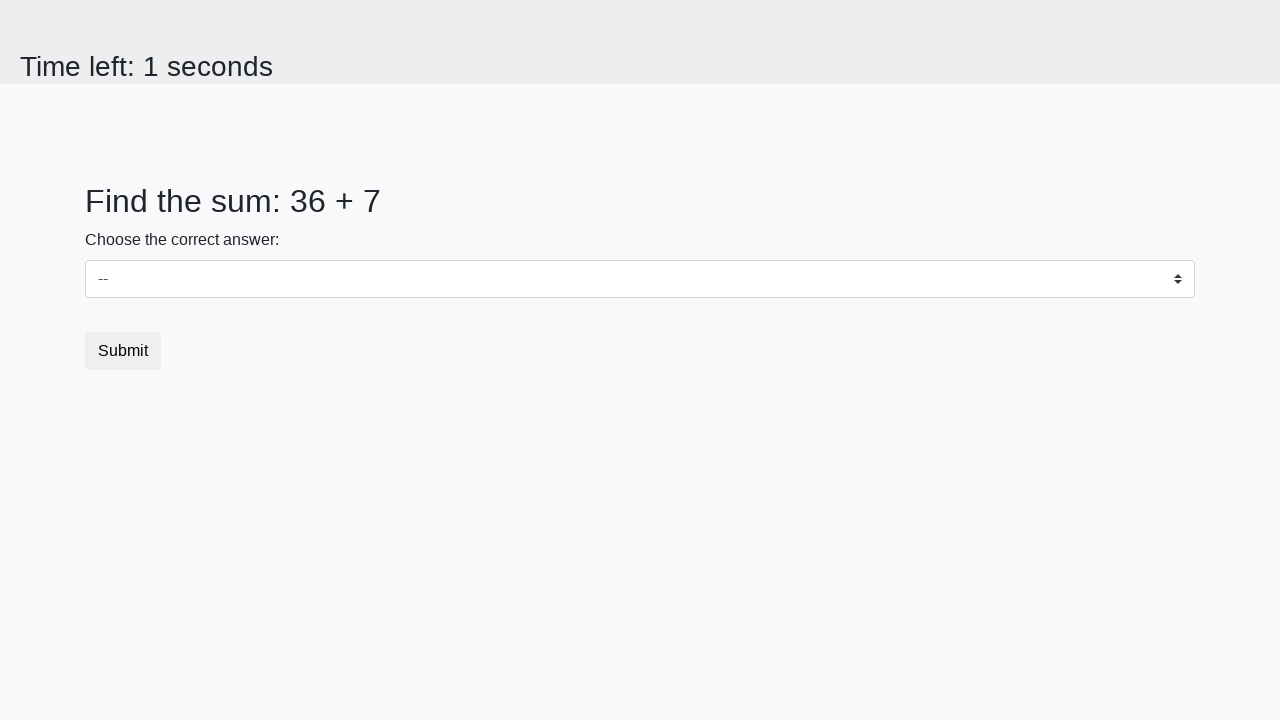

Retrieved first number from #num1
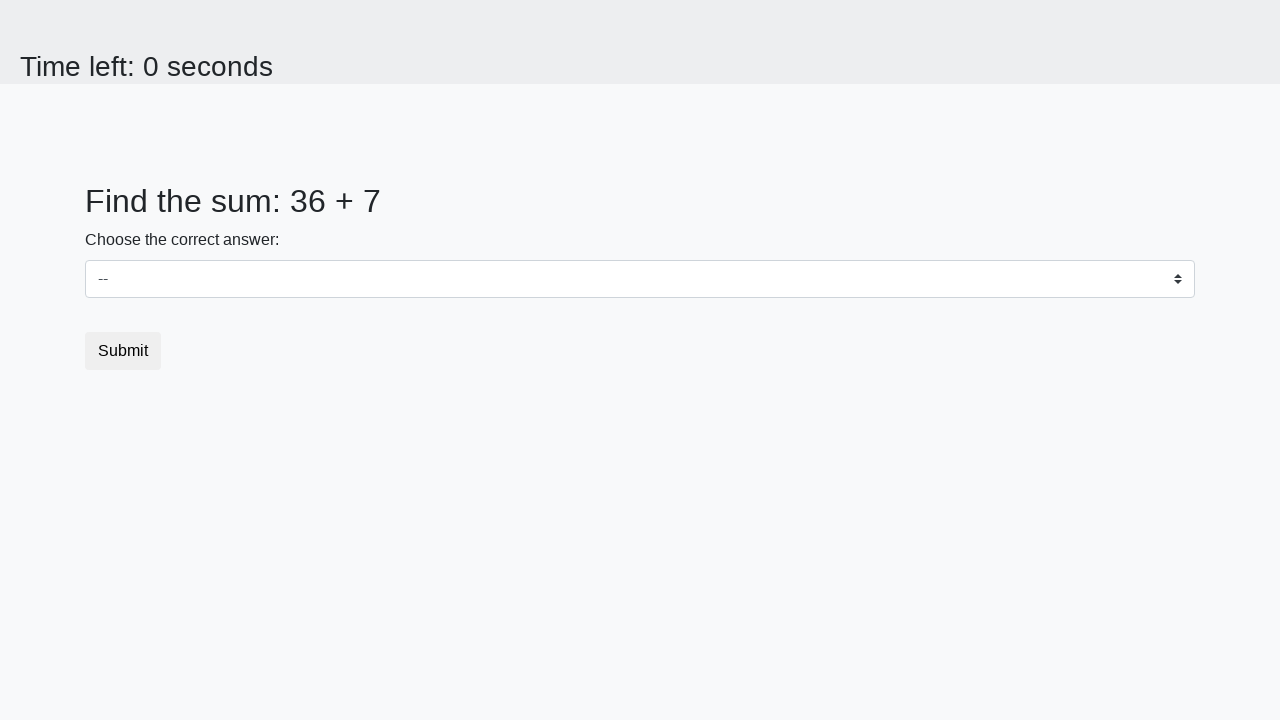

Retrieved second number from #num2
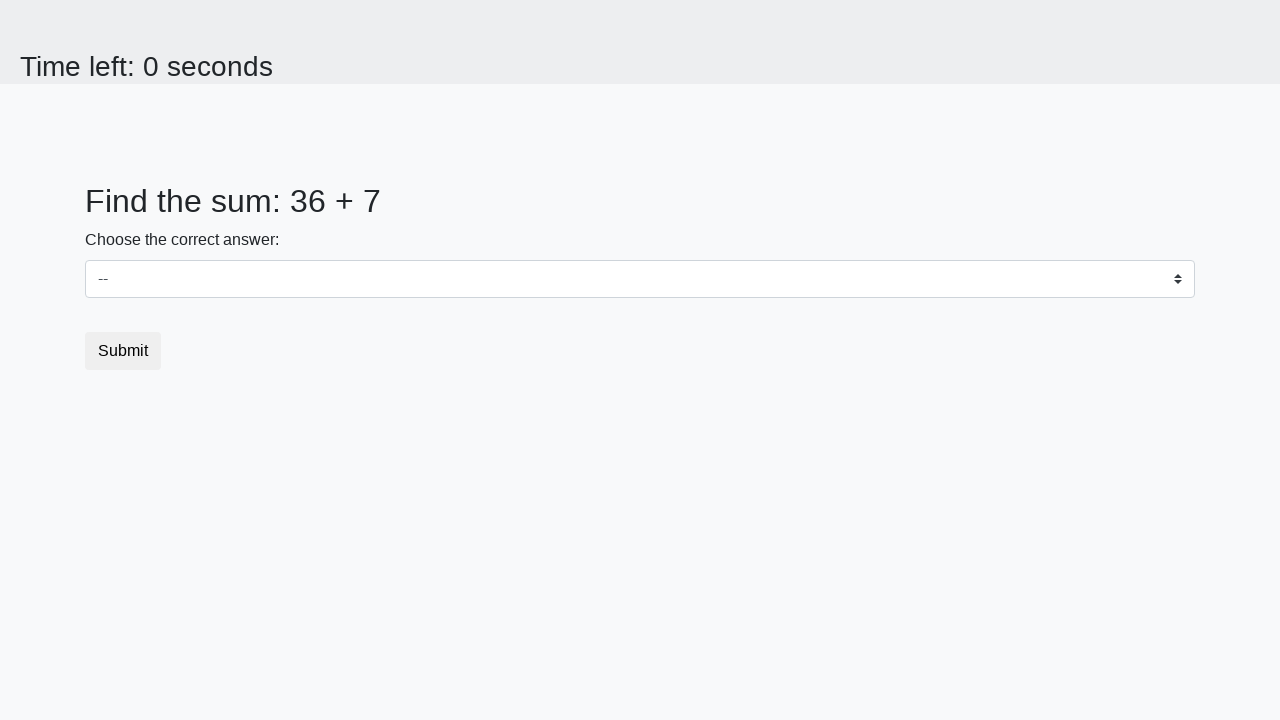

Calculated sum: 36 + 7 = 43
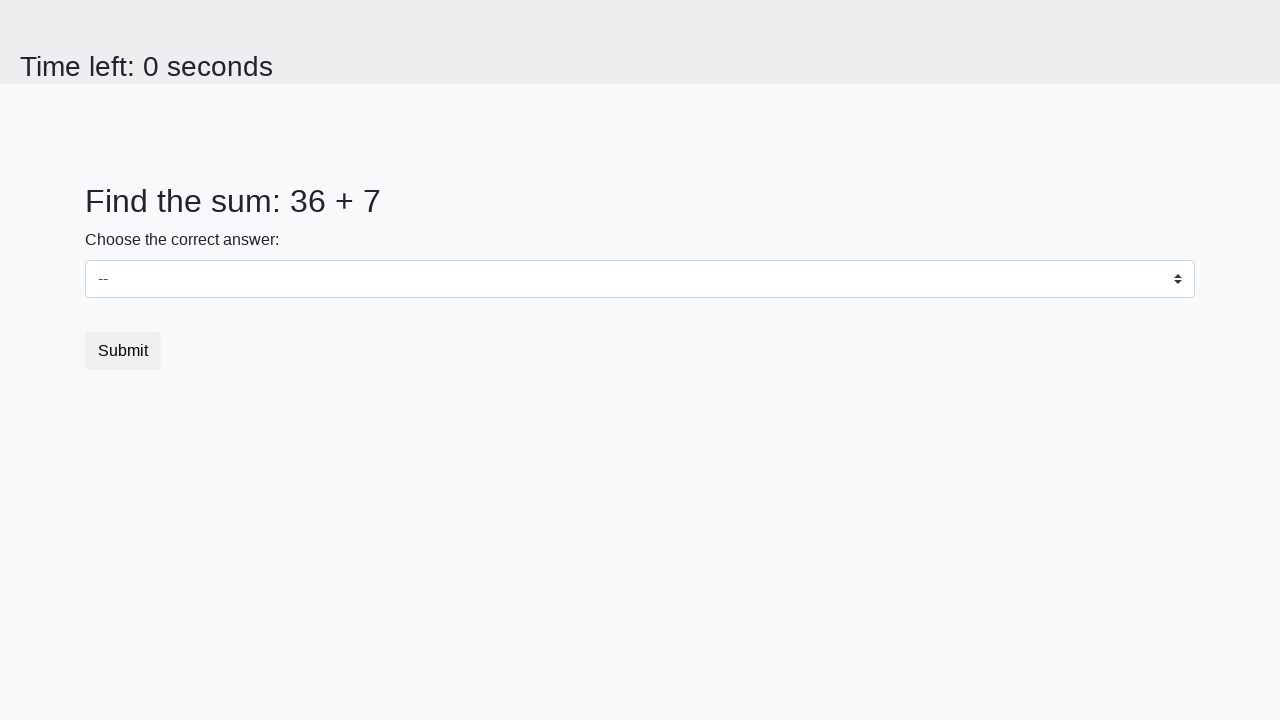

Selected sum value '43' from dropdown on select
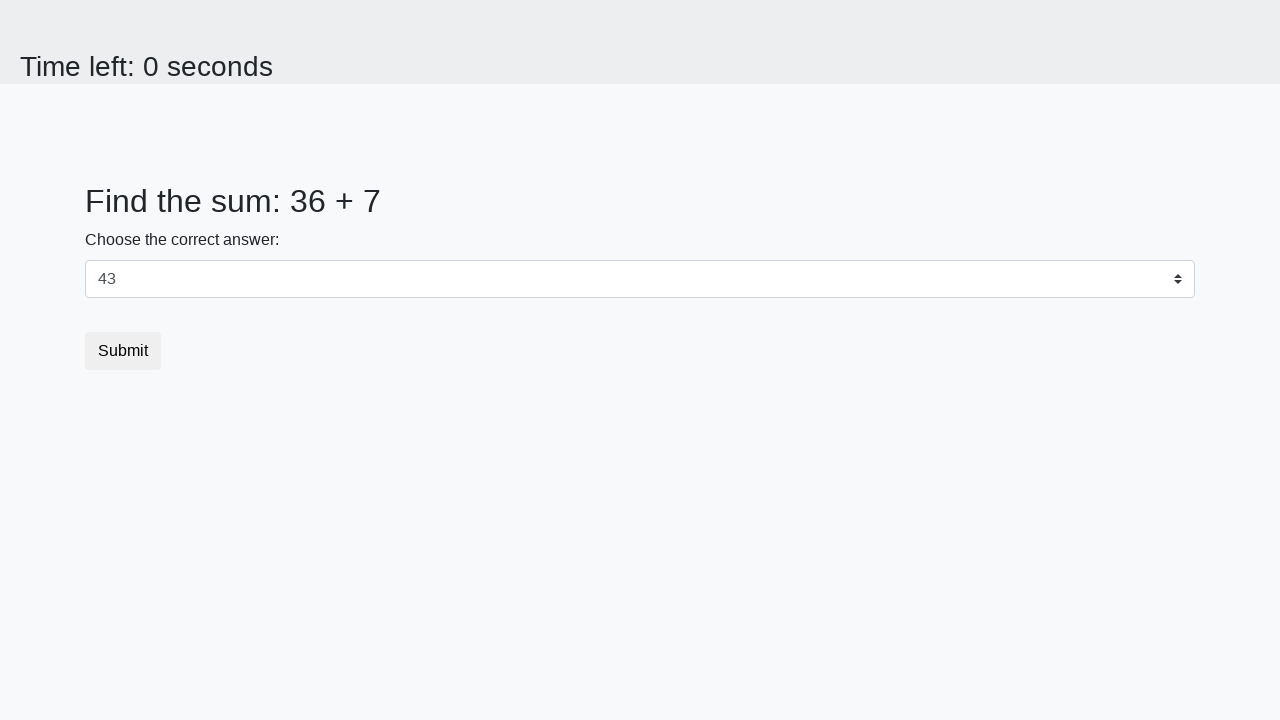

Clicked submit button to submit the form at (123, 351) on button.btn
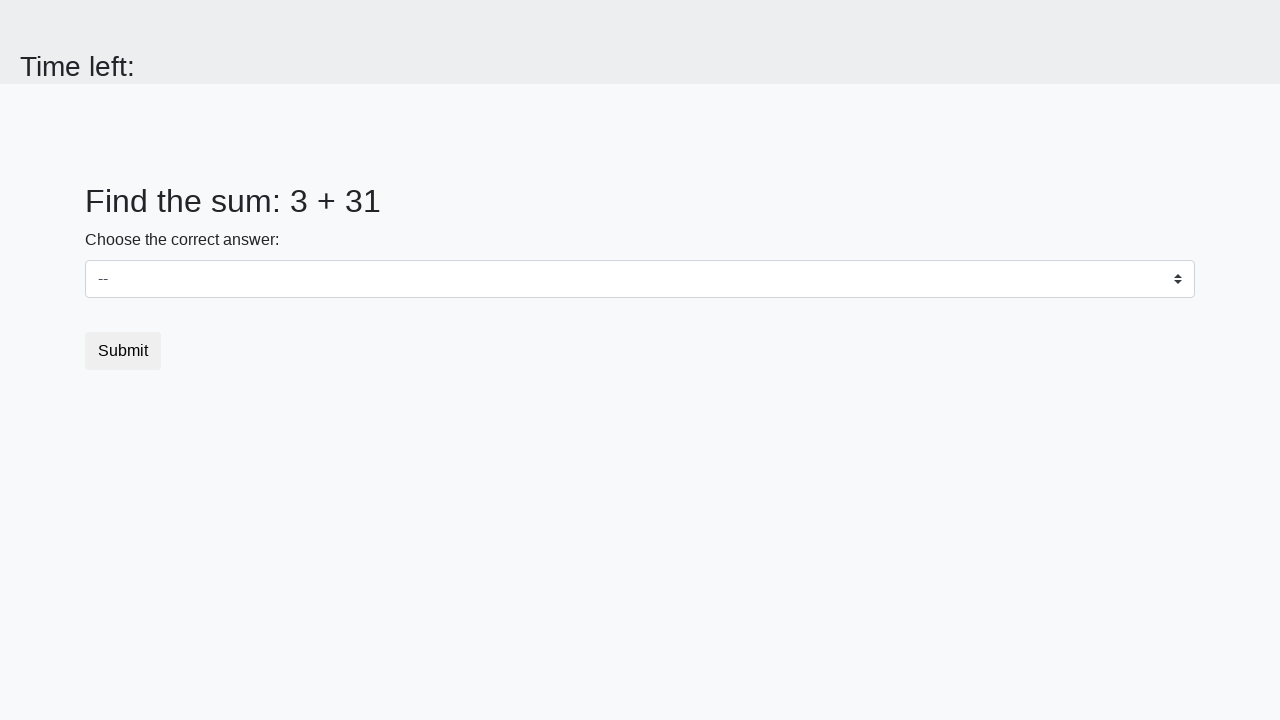

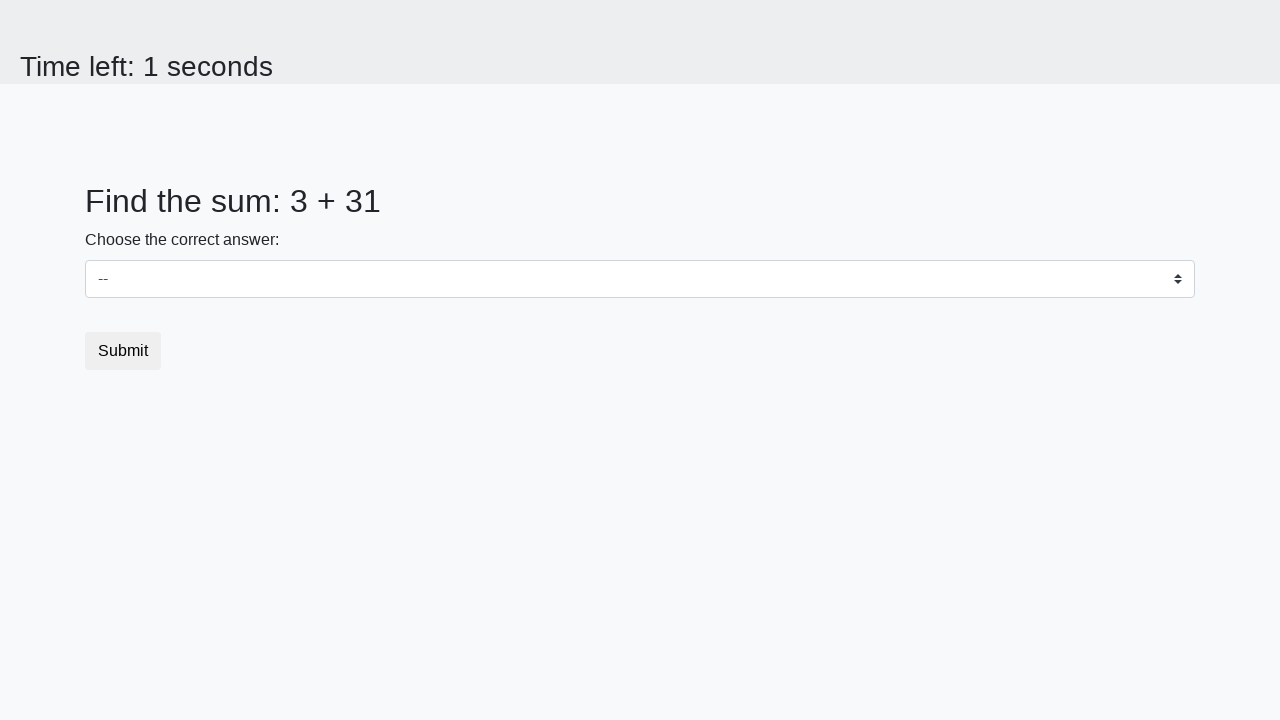